Tests the EarthCam homepage lazy-loading functionality by repeatedly clicking the "Show More" button to load all camera feed blocks on the page.

Starting URL: https://www.earthcam.com/

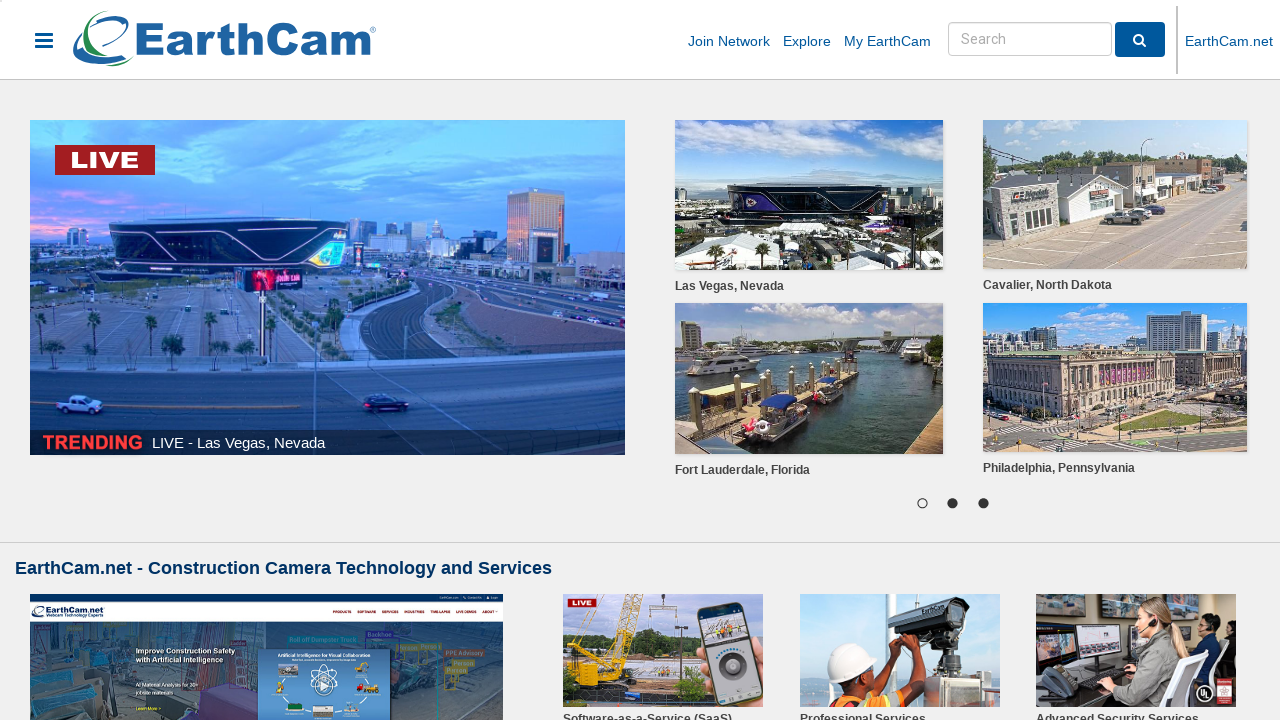

Initial camera blocks loaded on EarthCam homepage
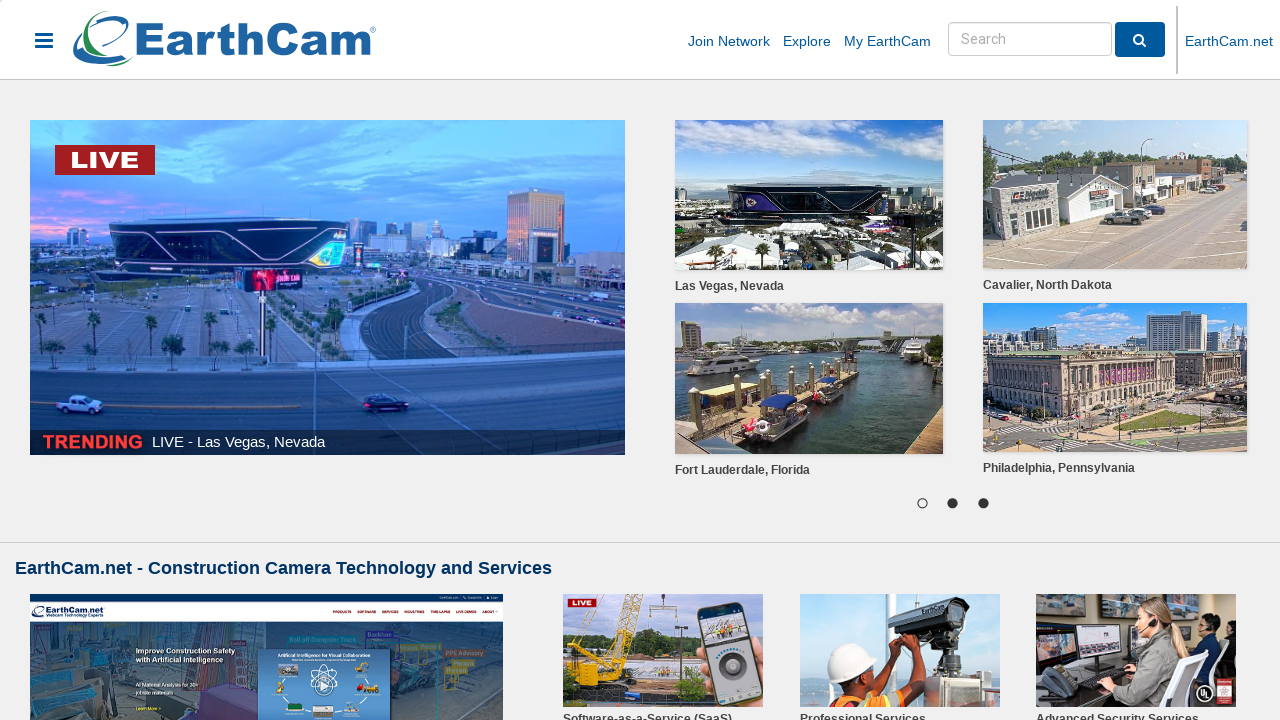

Error occurred while trying to click 'Show More' button - stopping
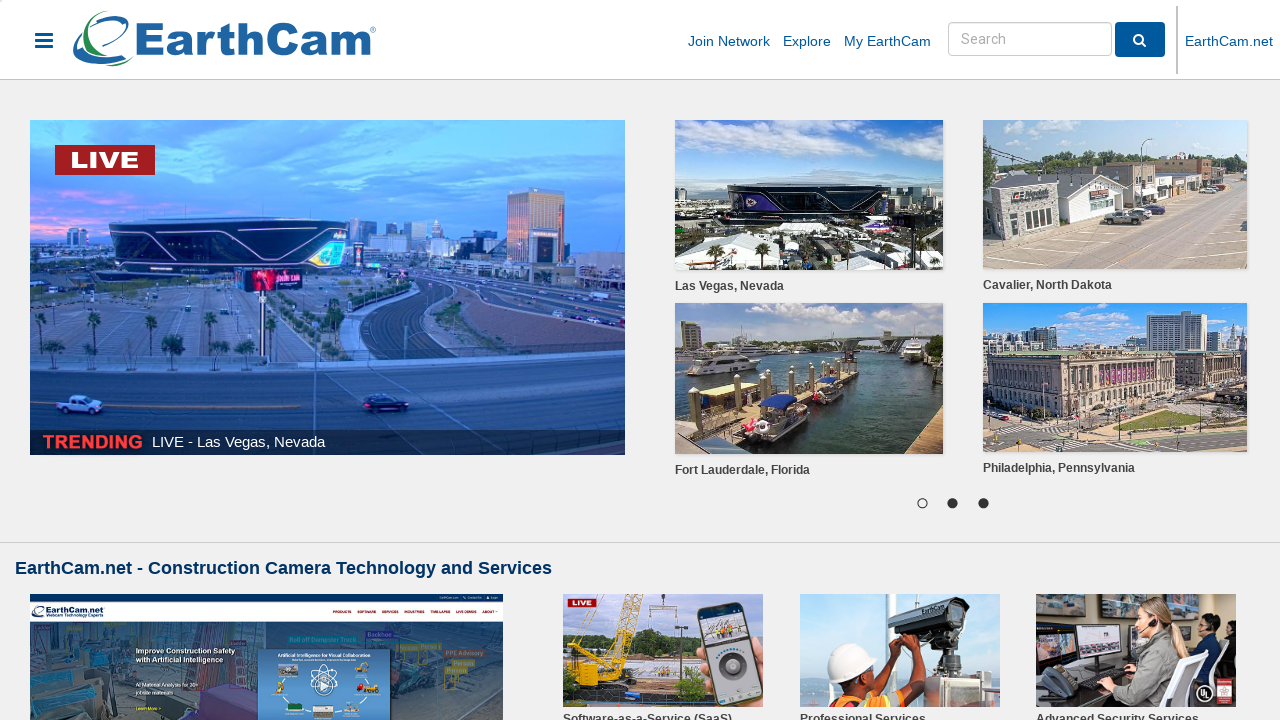

Verified that camera blocks are present on the page after lazy-loading
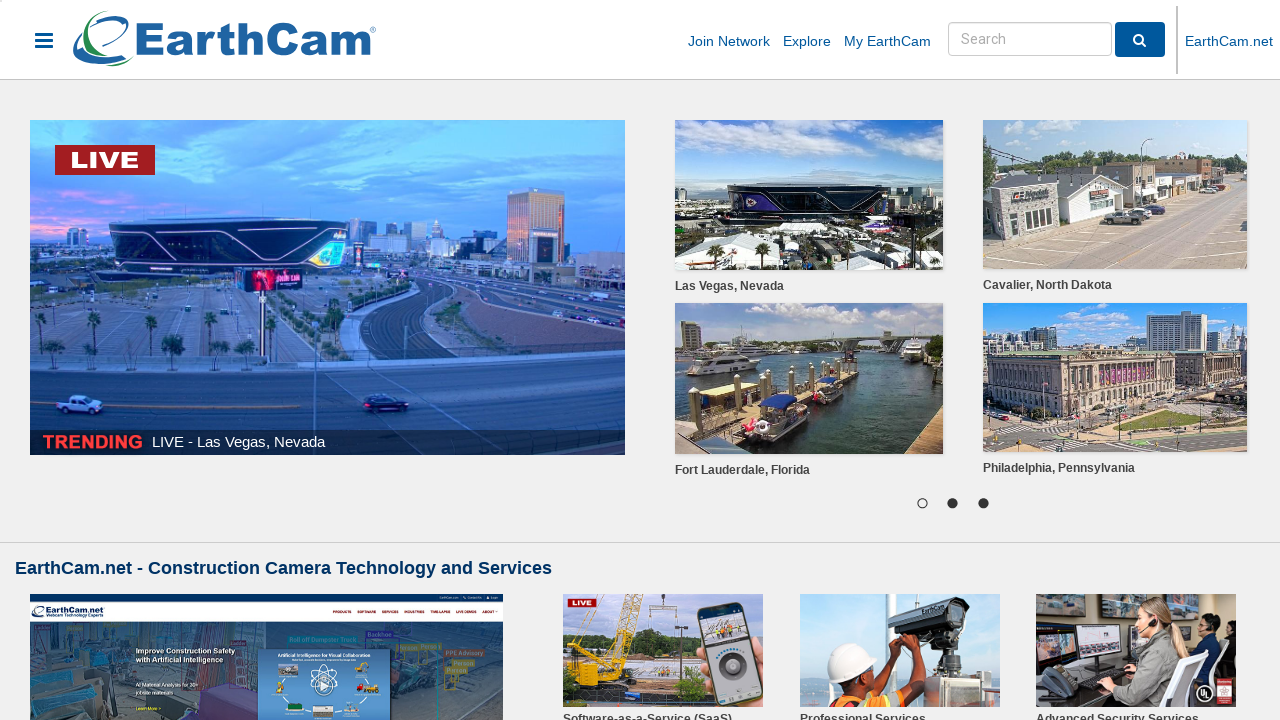

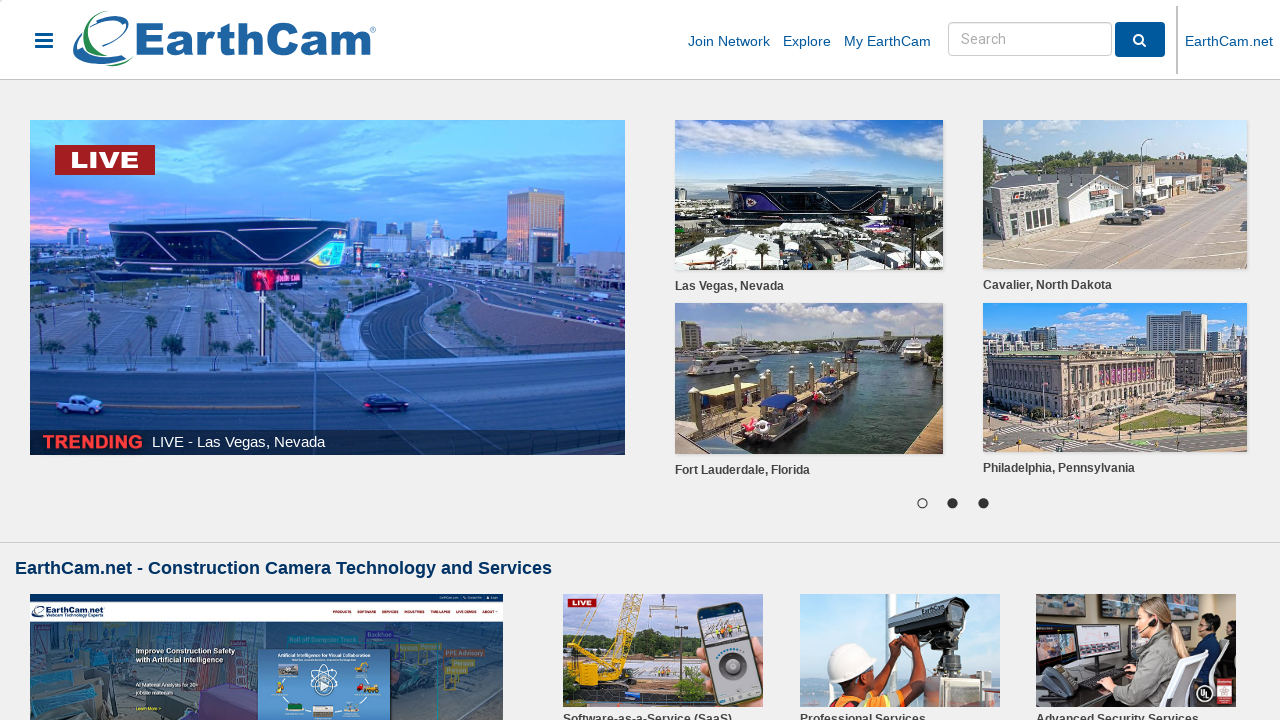